Tests checkbox functionality by ensuring both checkboxes are selected - clicks on each checkbox if it's not already selected, then verifies both are checked

Starting URL: https://the-internet.herokuapp.com/checkboxes

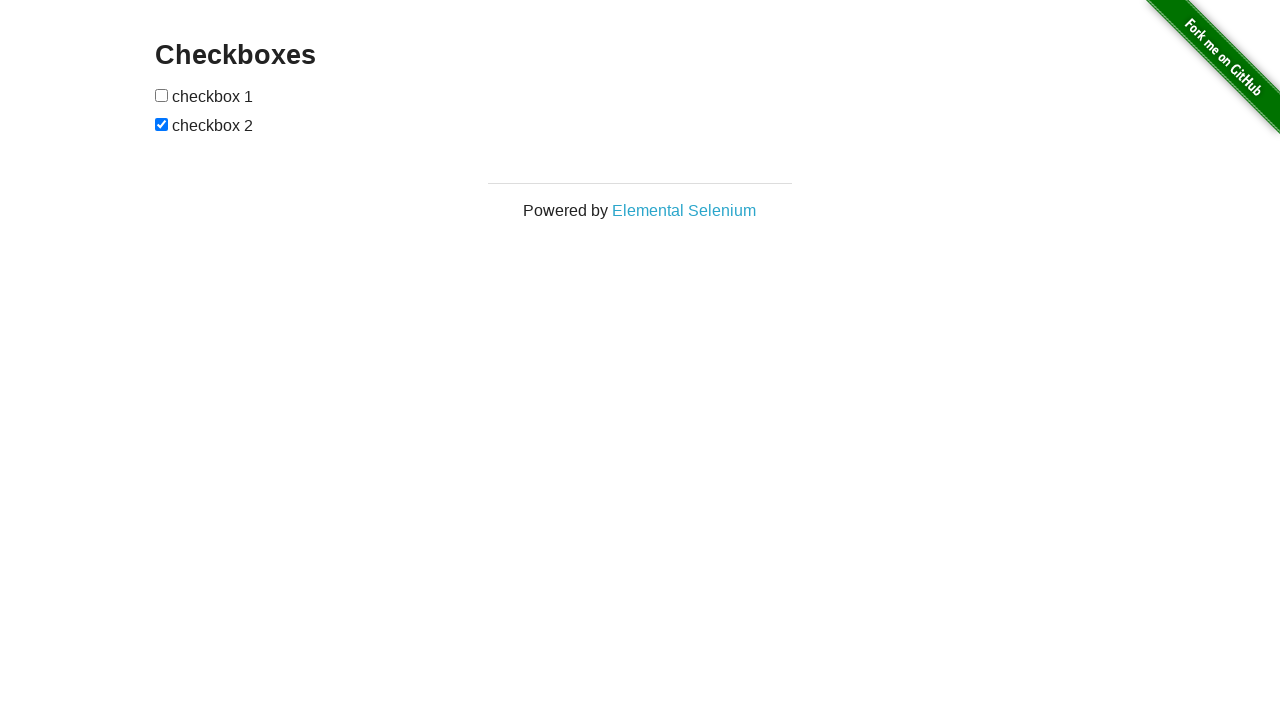

Located first checkbox element
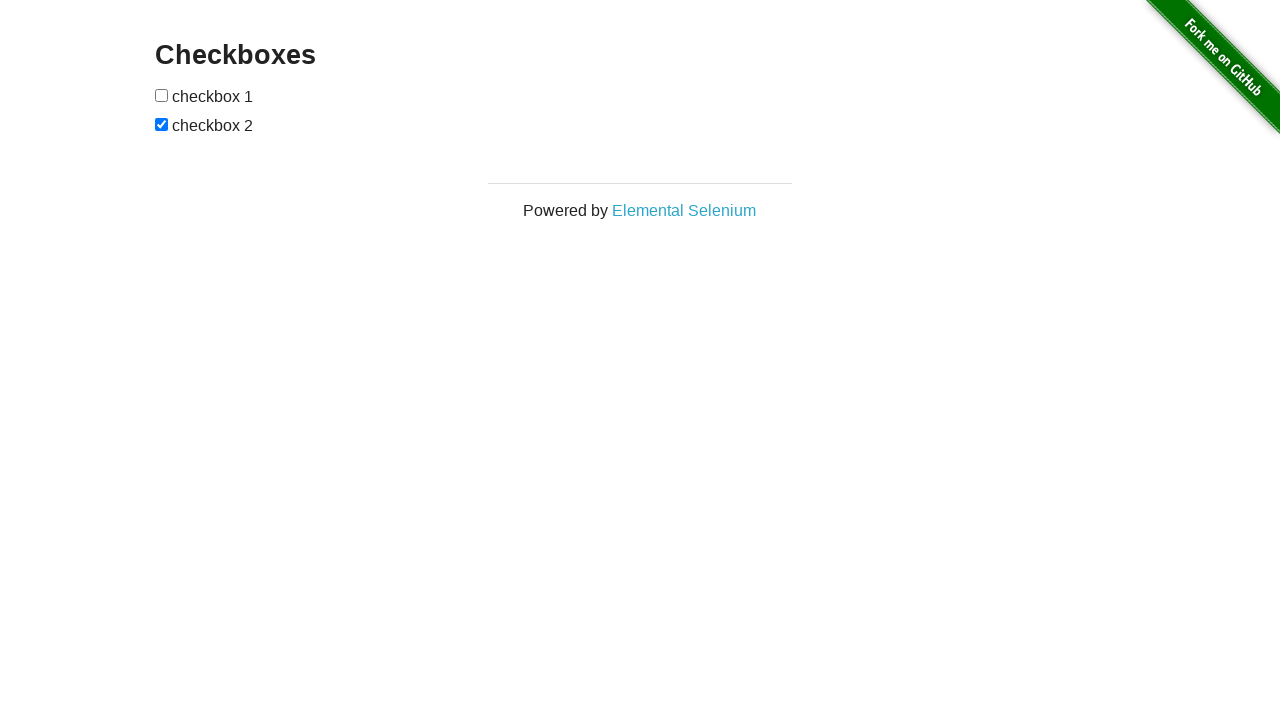

Located second checkbox element
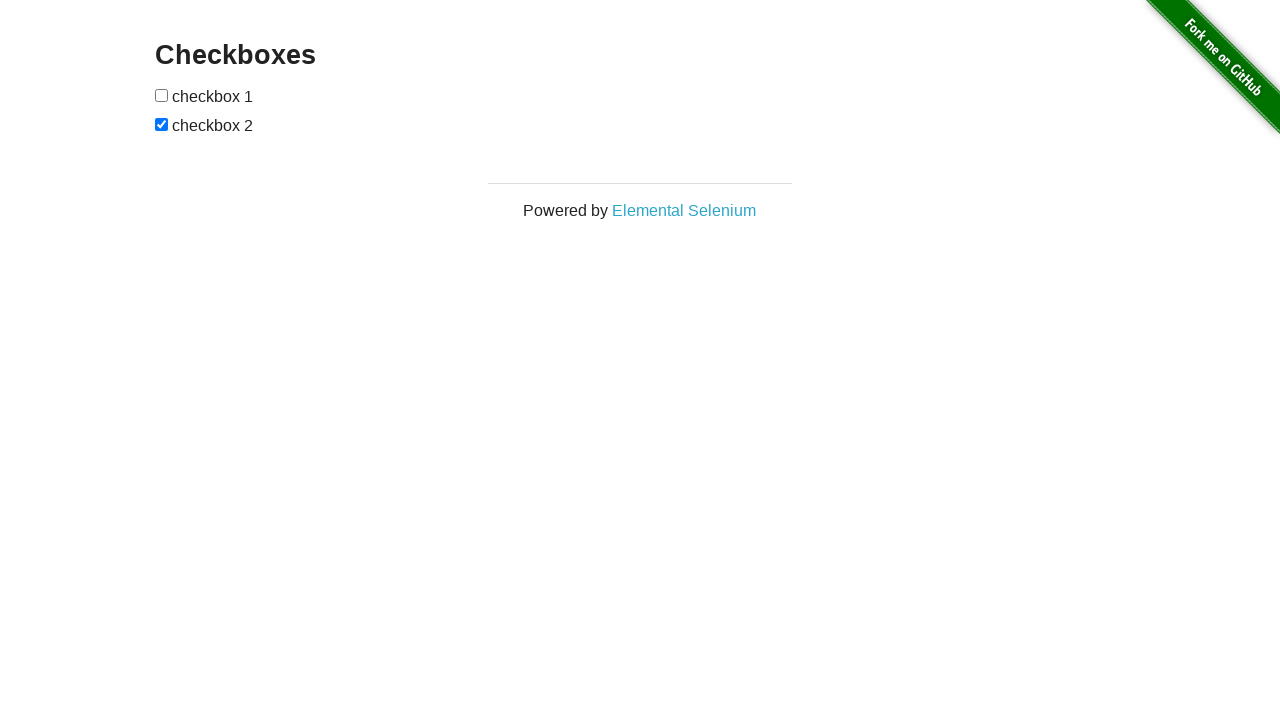

Checked first checkbox state
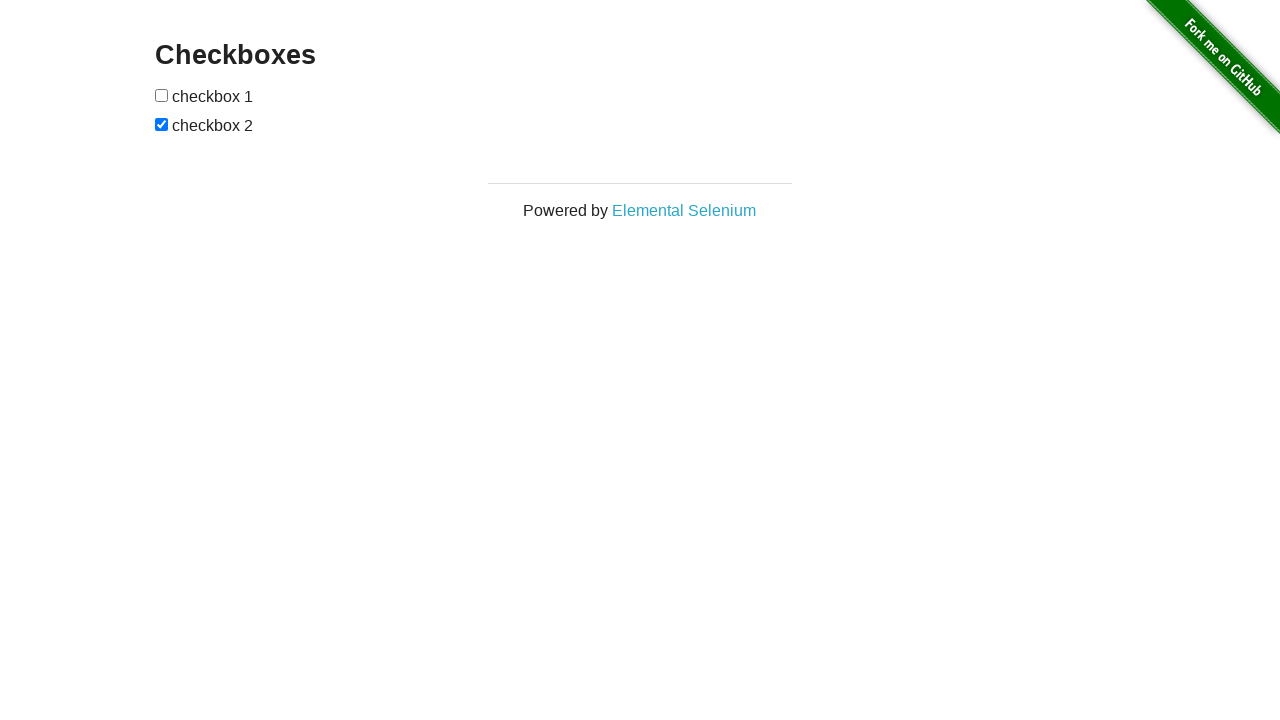

Clicked first checkbox to select it at (162, 95) on (//input[@type='checkbox'])[1]
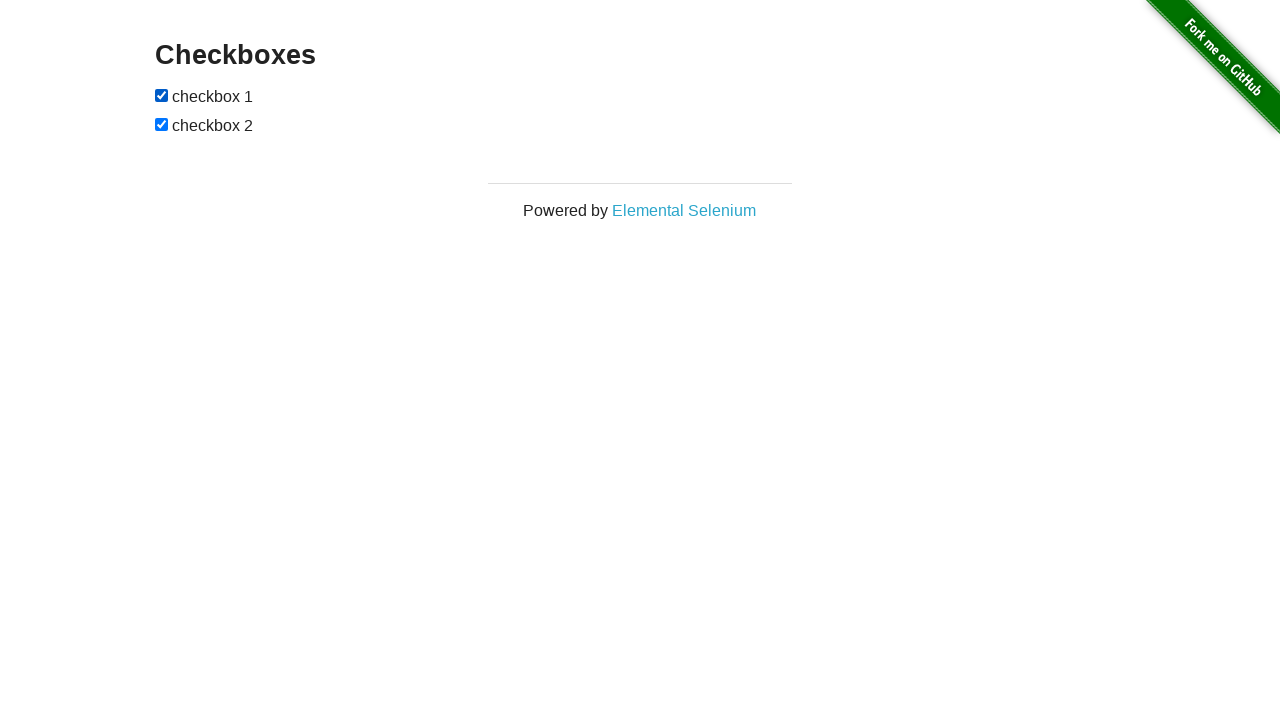

Second checkbox was already selected
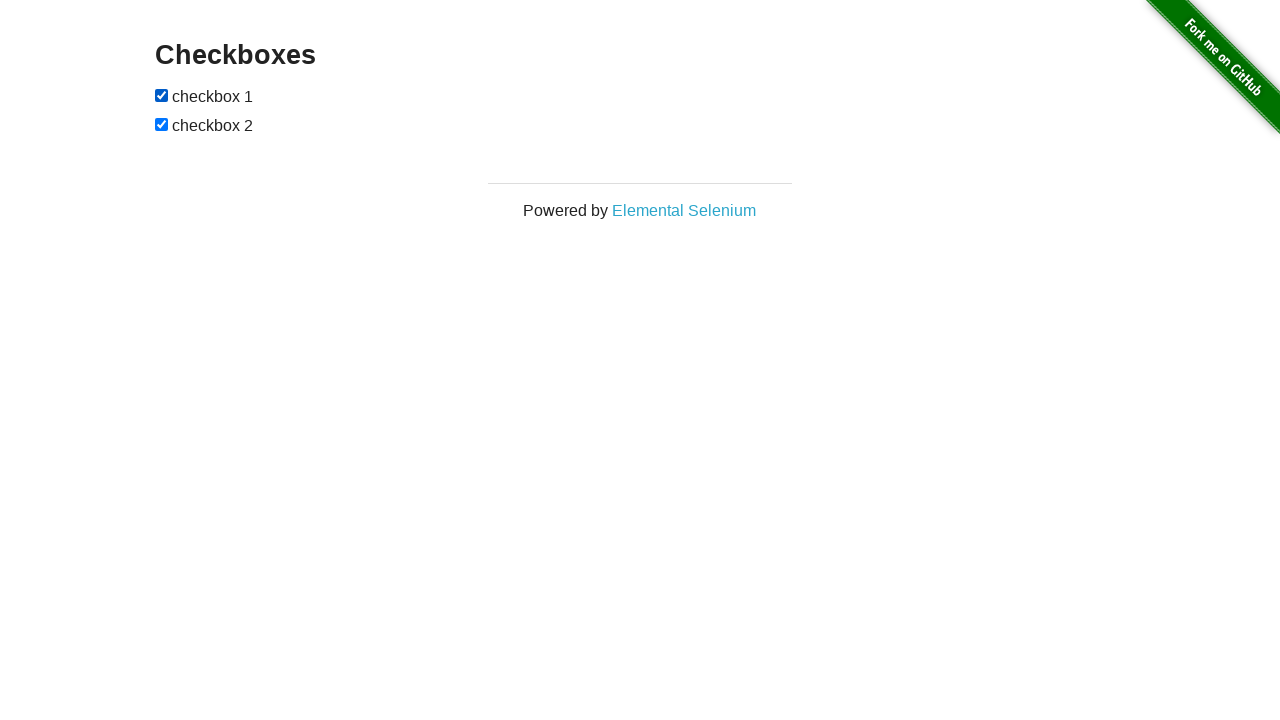

Verified first checkbox is selected
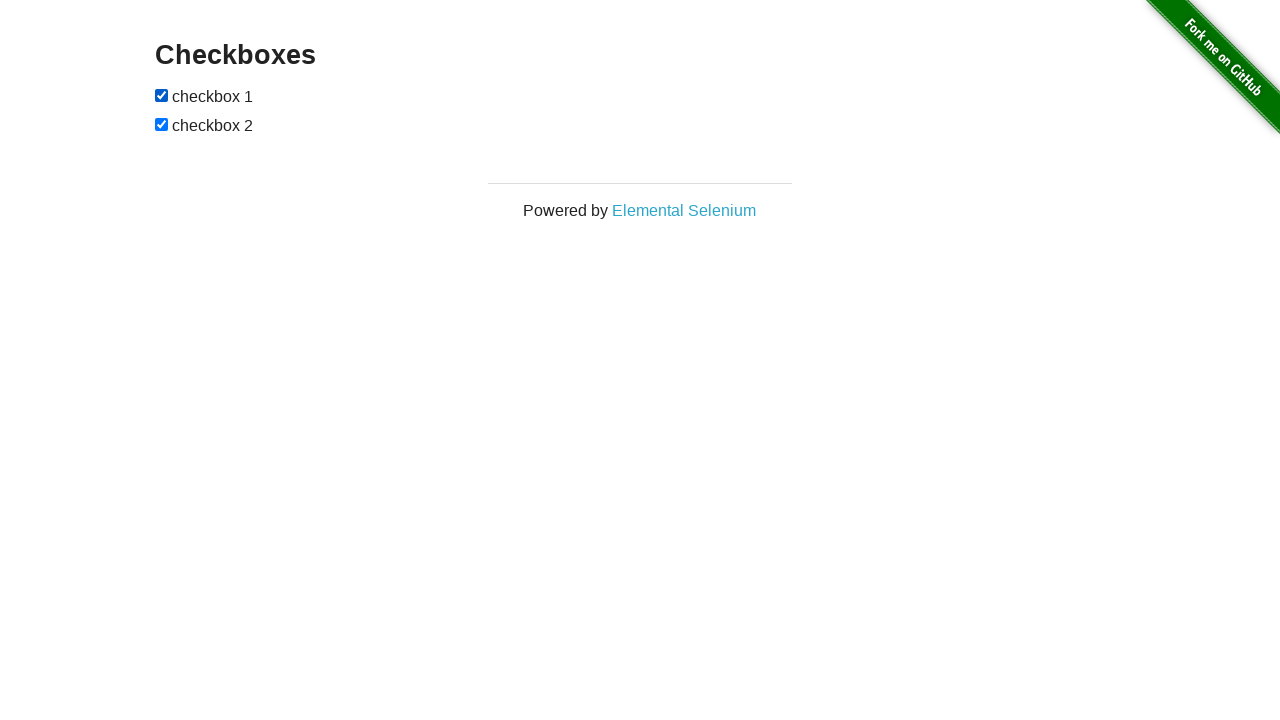

Verified second checkbox is selected
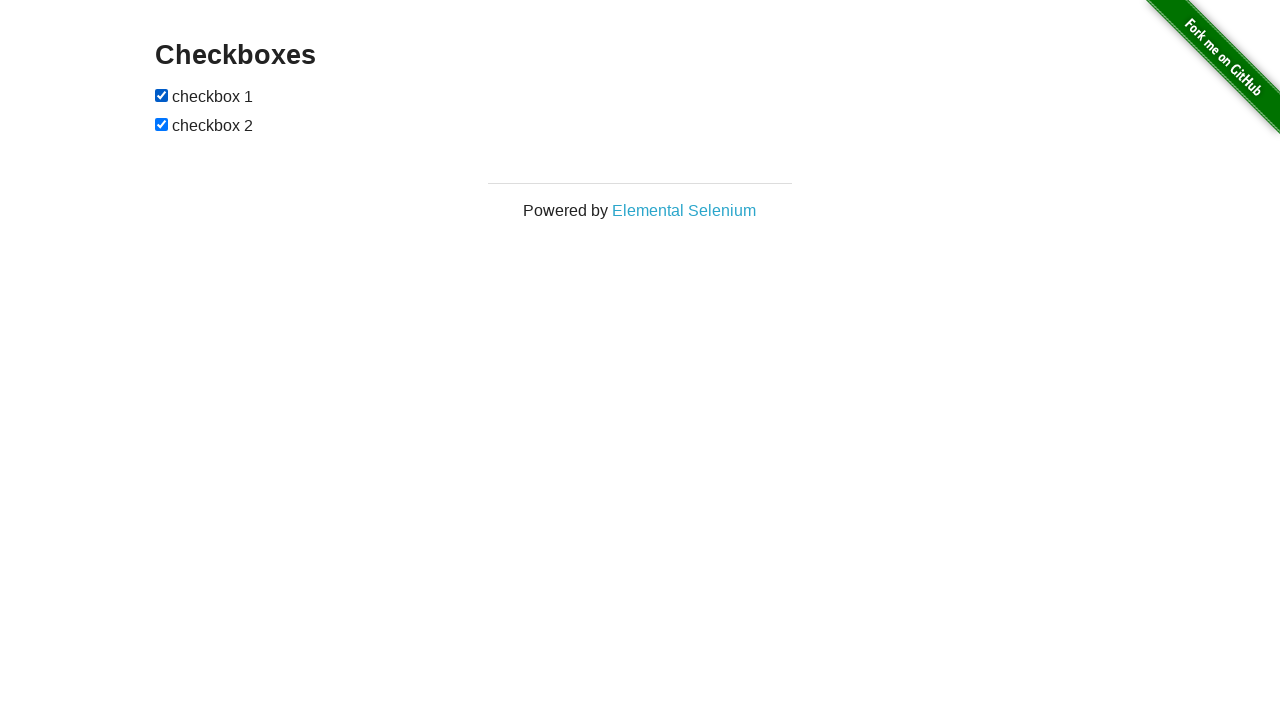

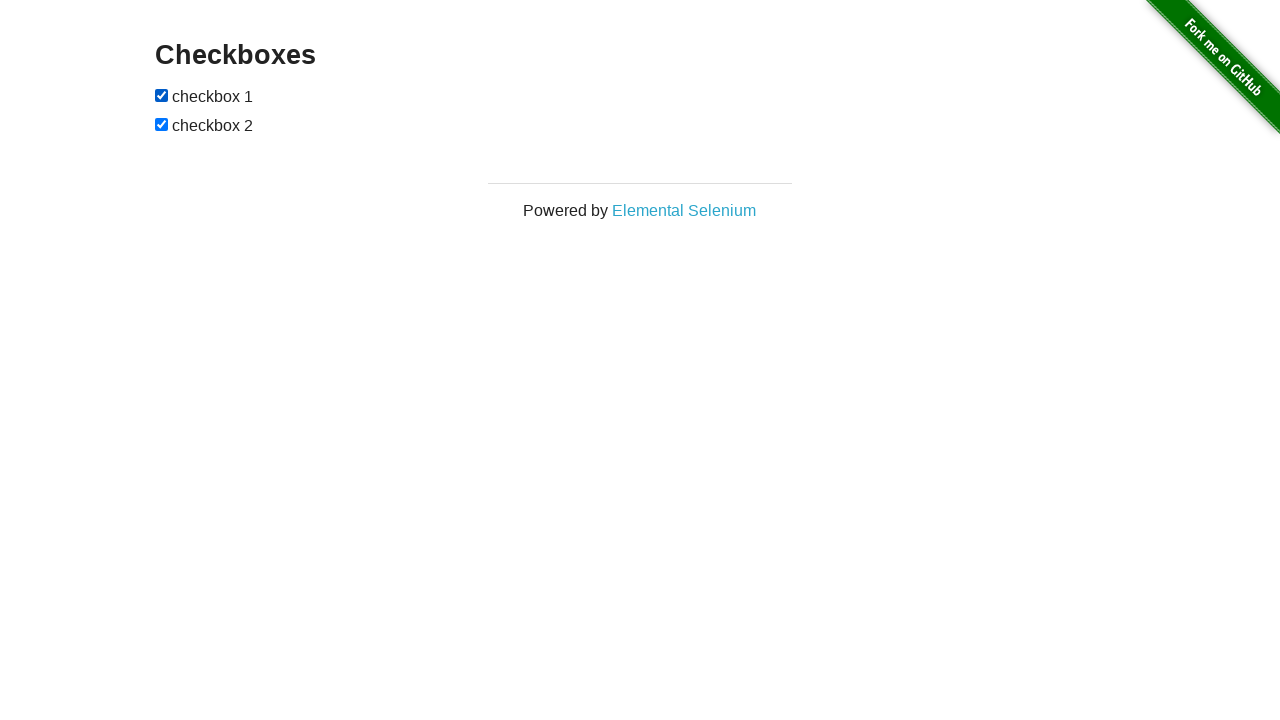